Tests a form with various input controls including text fields, dropdowns, radio buttons, checkboxes, date picker, and form submission

Starting URL: https://atidcollege.co.il/Xamples/ex_controllers.html

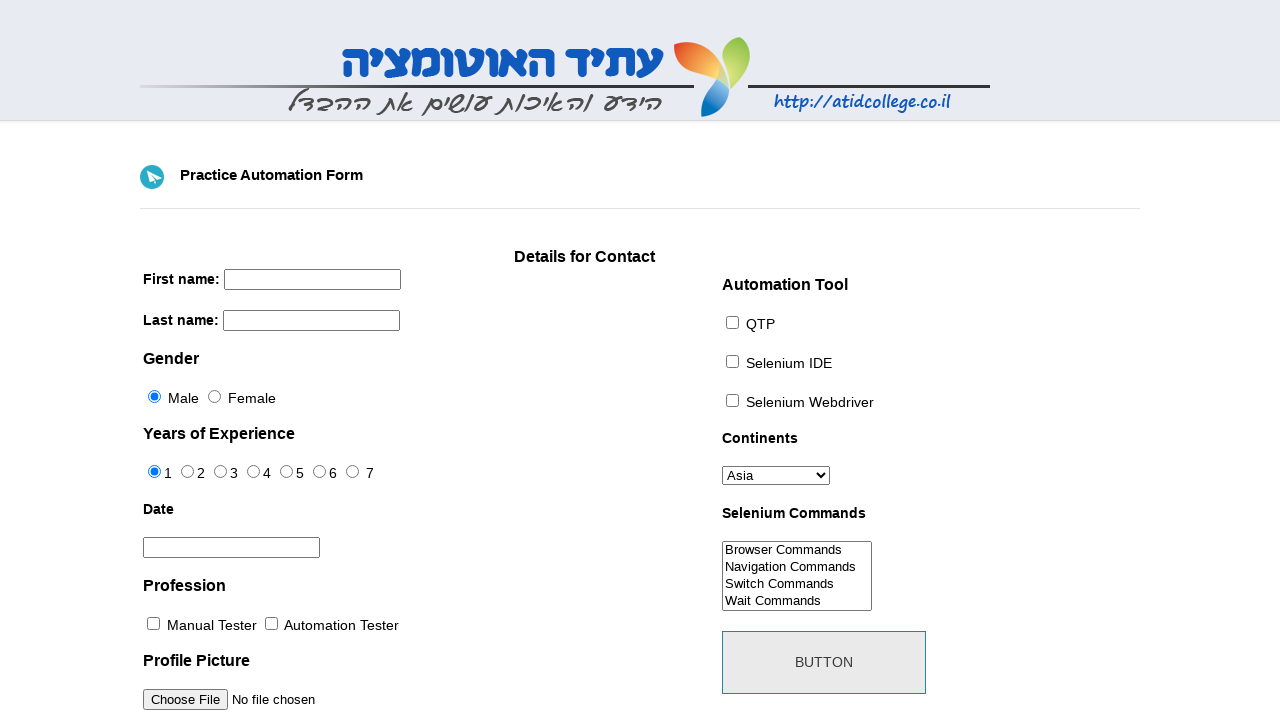

Filled first name field with 'Bar' on input[name='firstname']
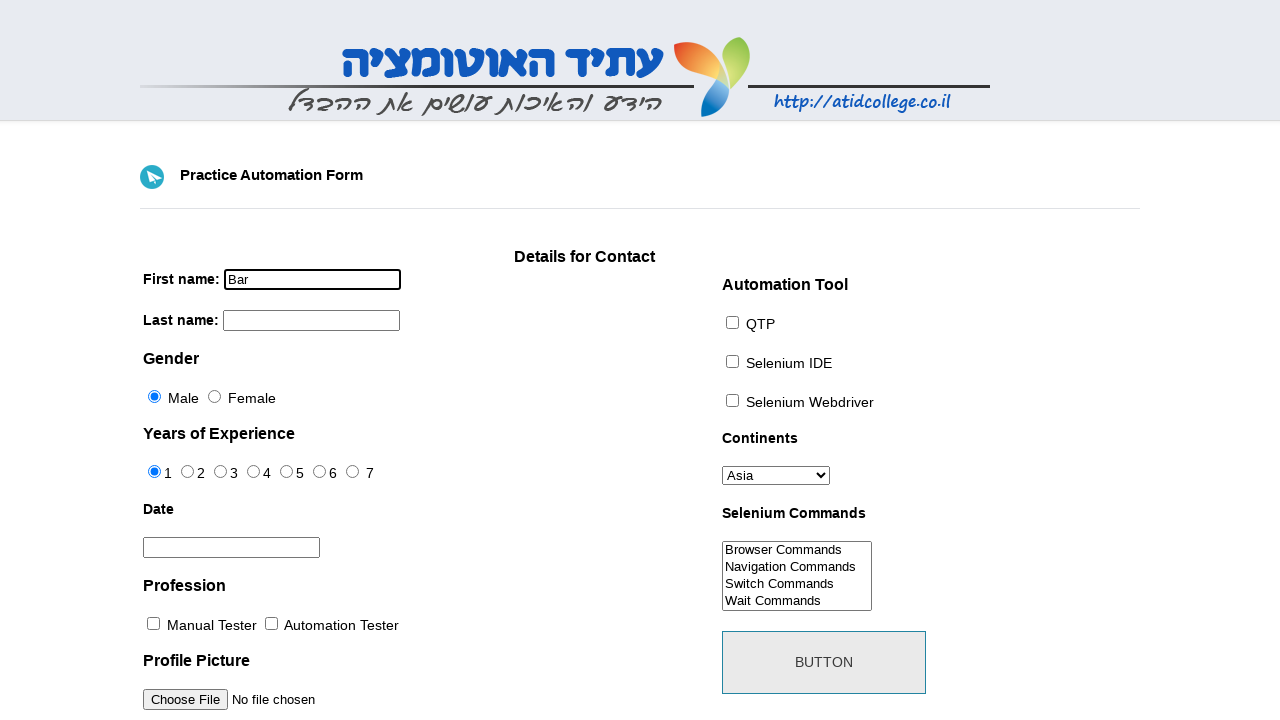

Filled last name field with 'Gelman' on input[name='lastname']
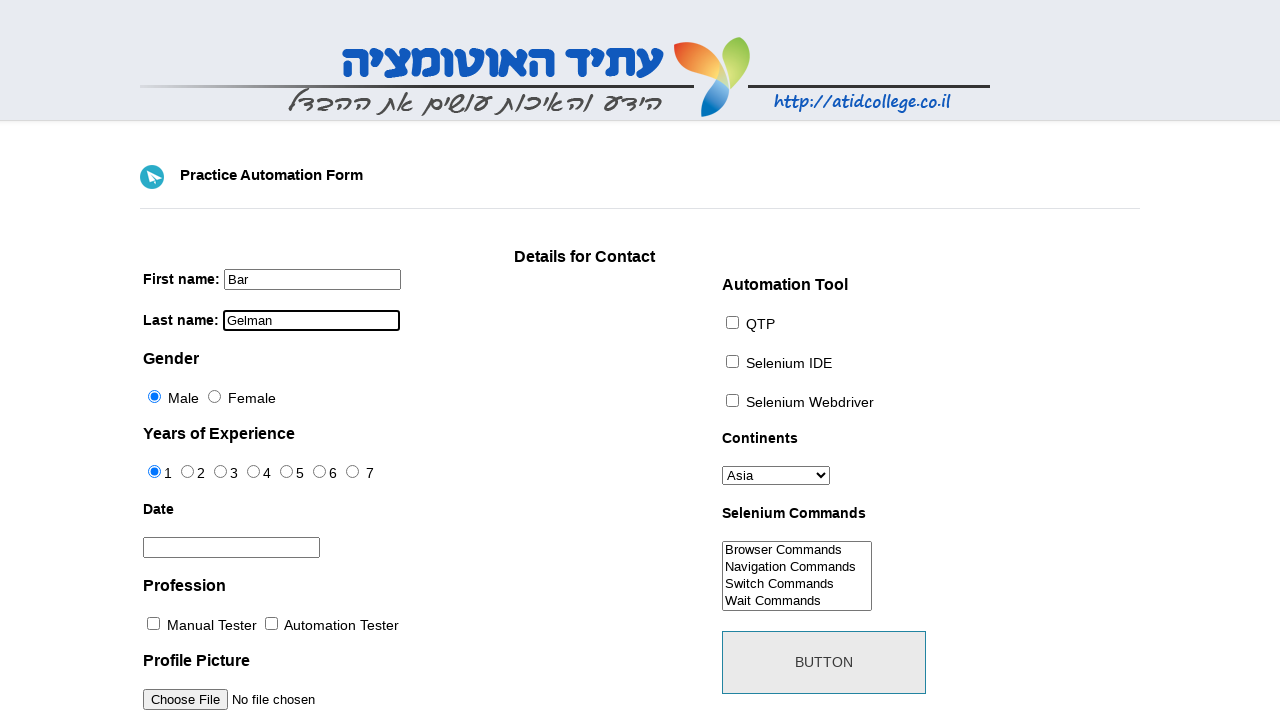

Selected continent from dropdown at index 3 on #continents
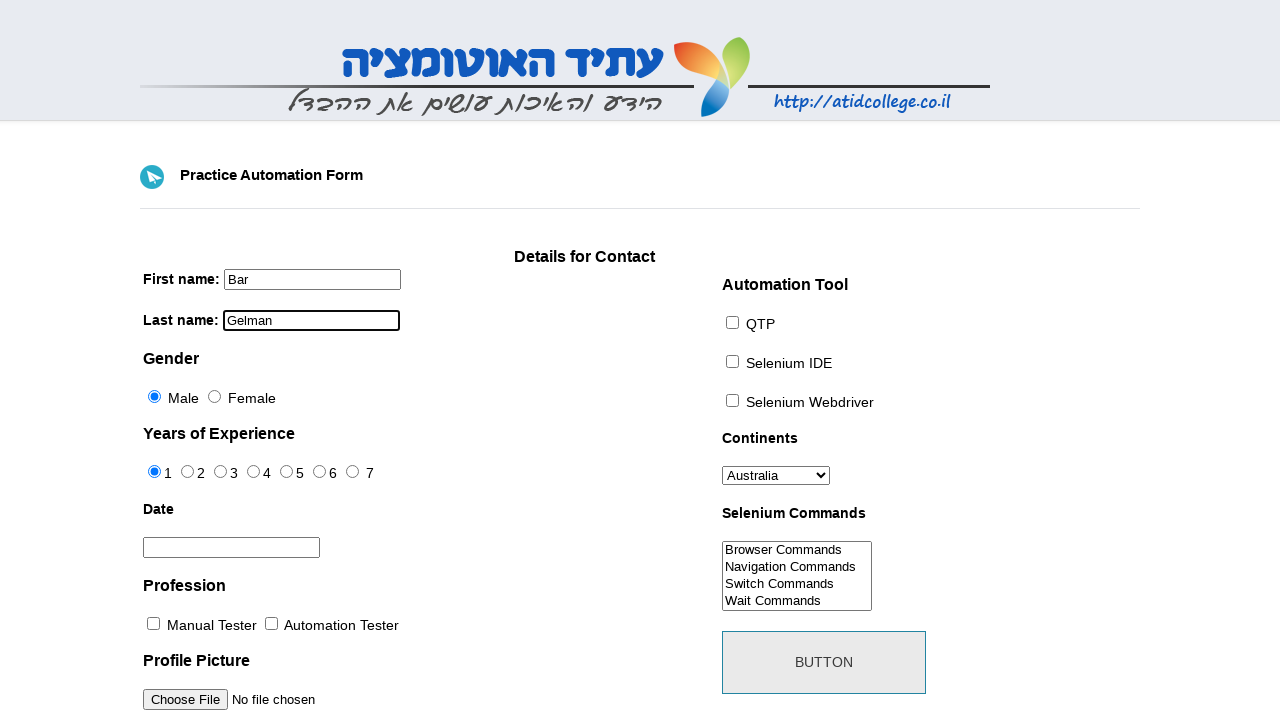

Clicked gender radio button at (214, 396) on #sex-1
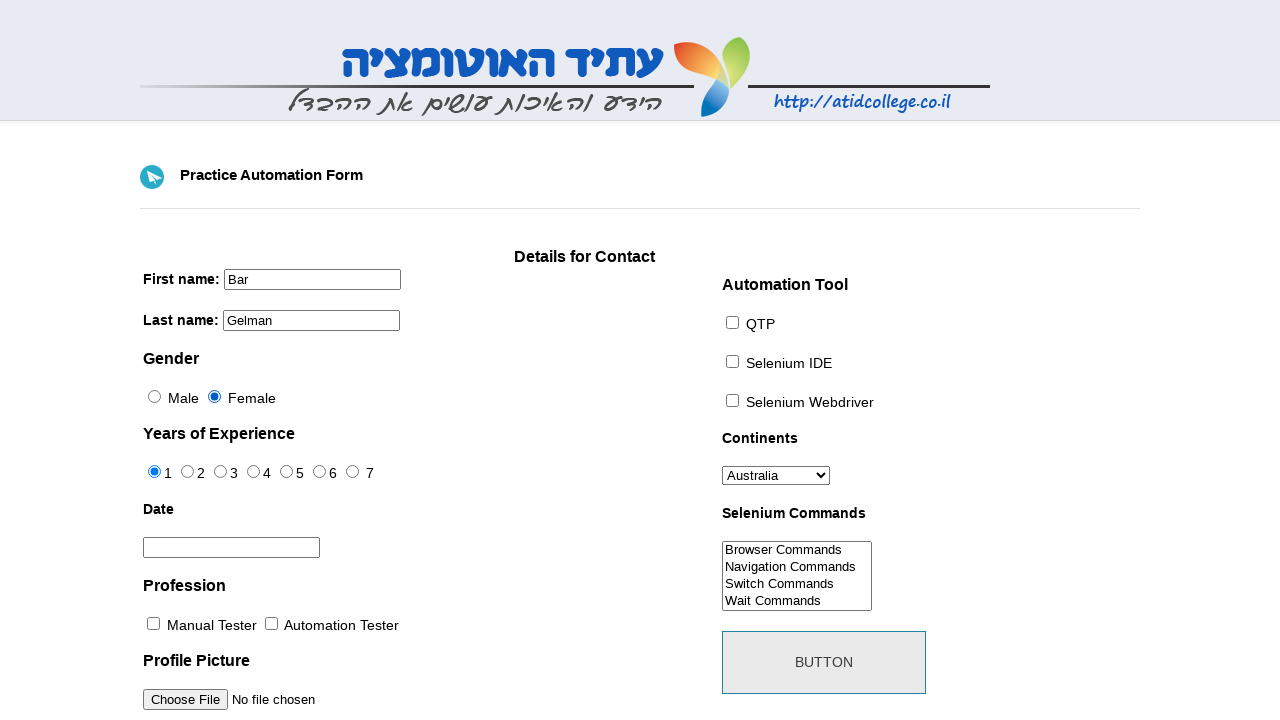

Clicked years of experience radio button at (254, 472) on #exp-3
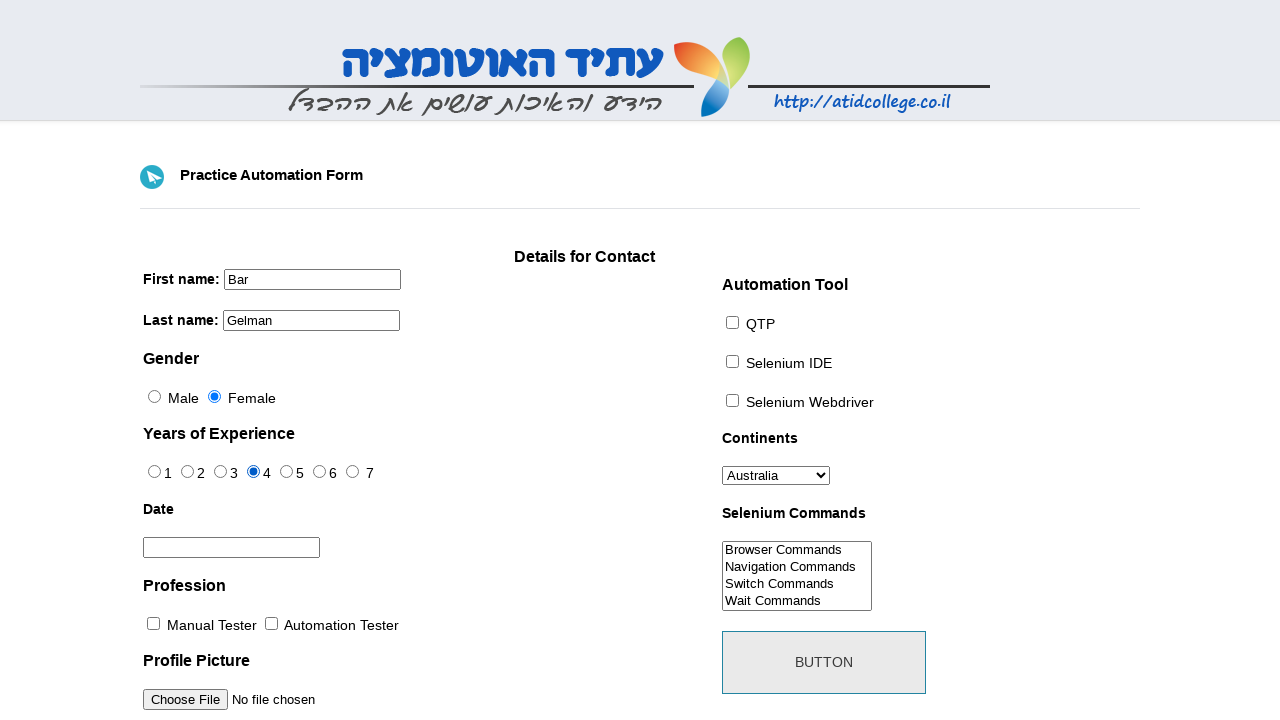

Clicked profession checkbox at (272, 624) on #profession-1
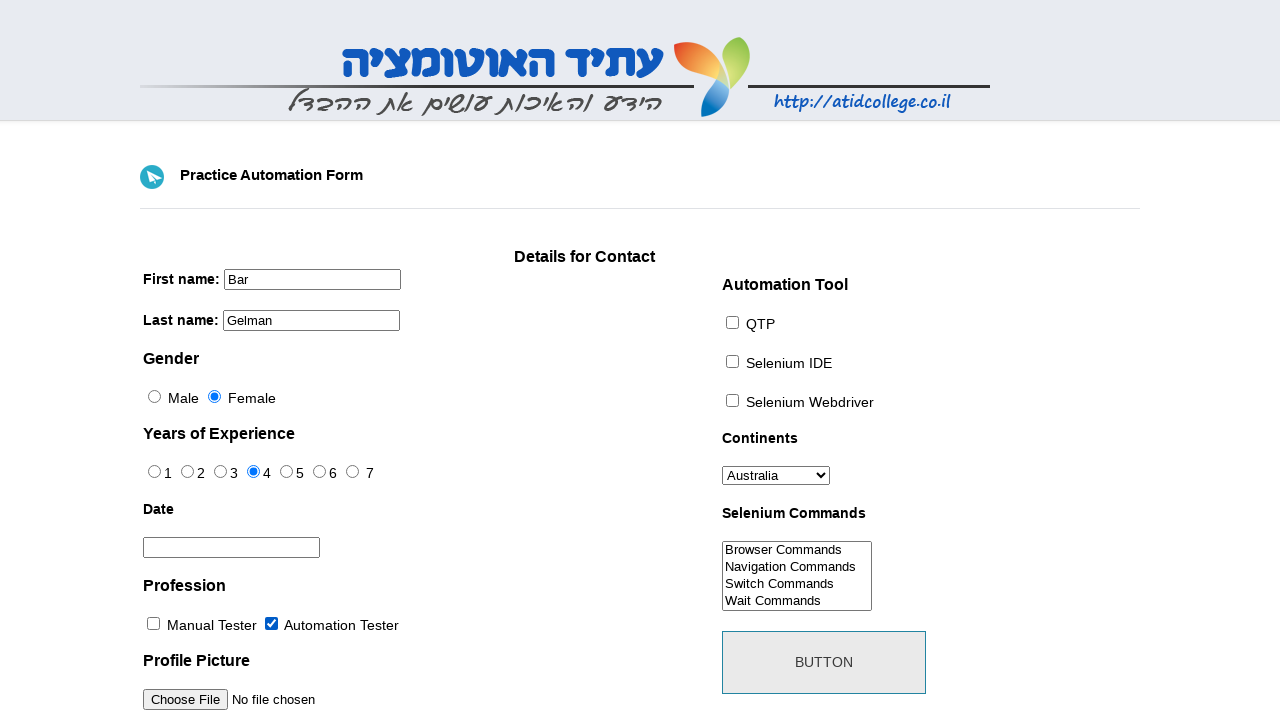

Clicked first automation tool checkbox at (732, 361) on #tool-1
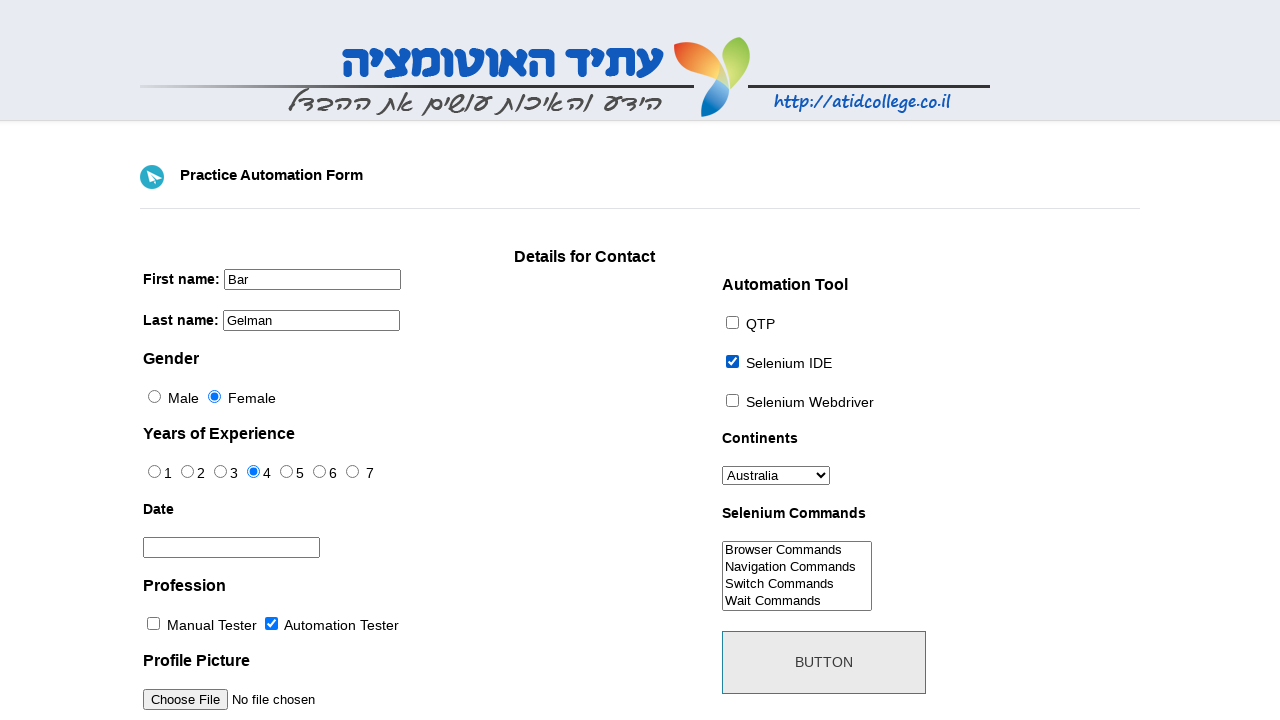

Clicked second automation tool checkbox at (732, 400) on #tool-2
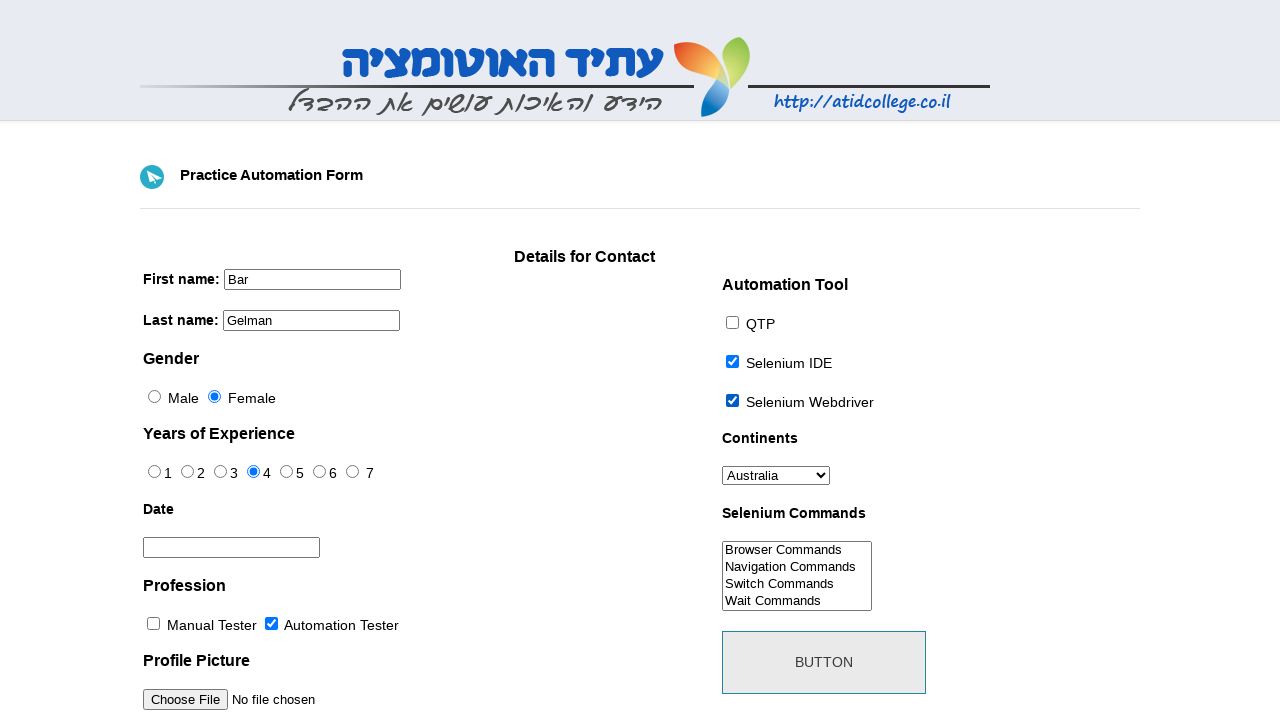

Clicked switch commands option at (797, 584) on option[value='swithch']
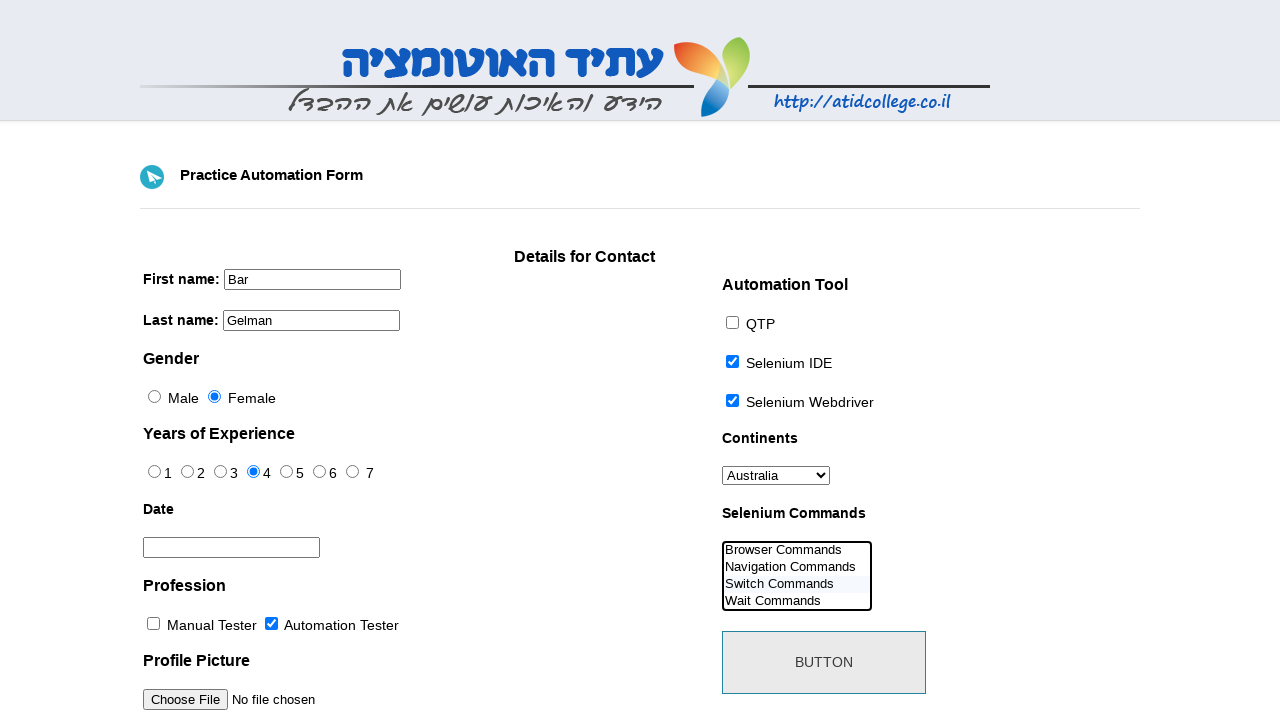

Clicked on date picker field at (232, 548) on .hasDatepicker
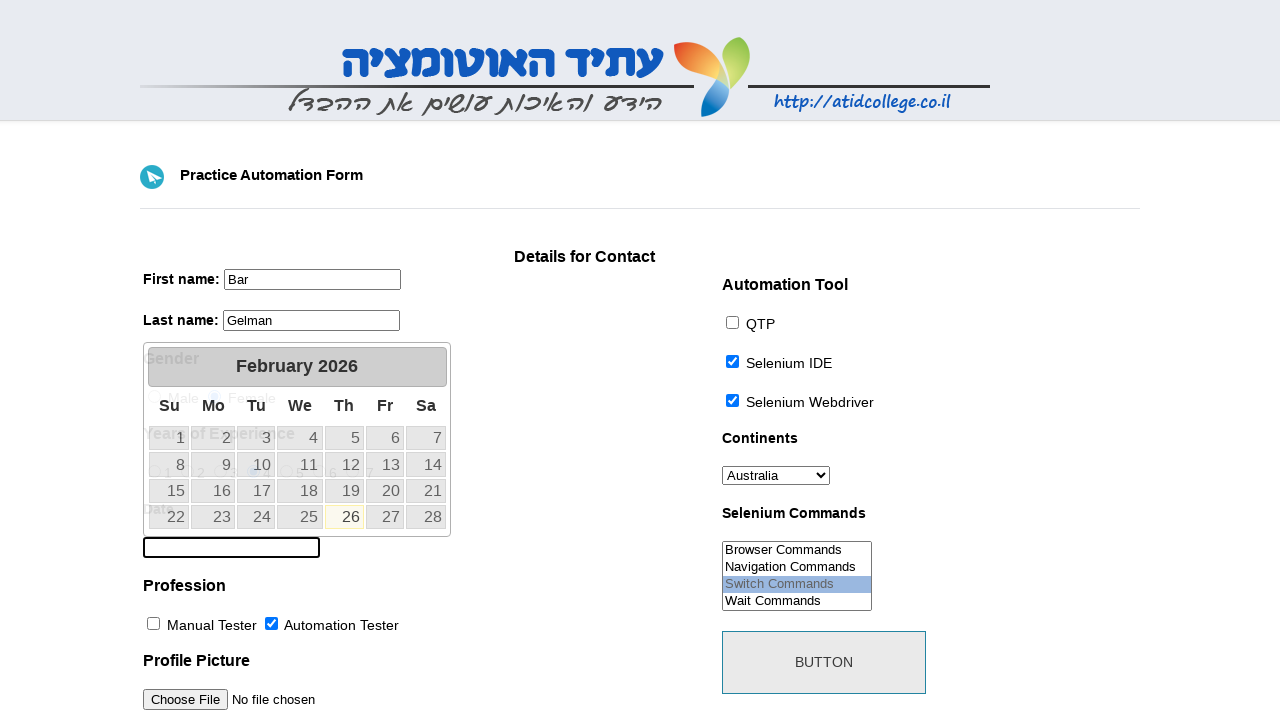

Date picker calendar appeared
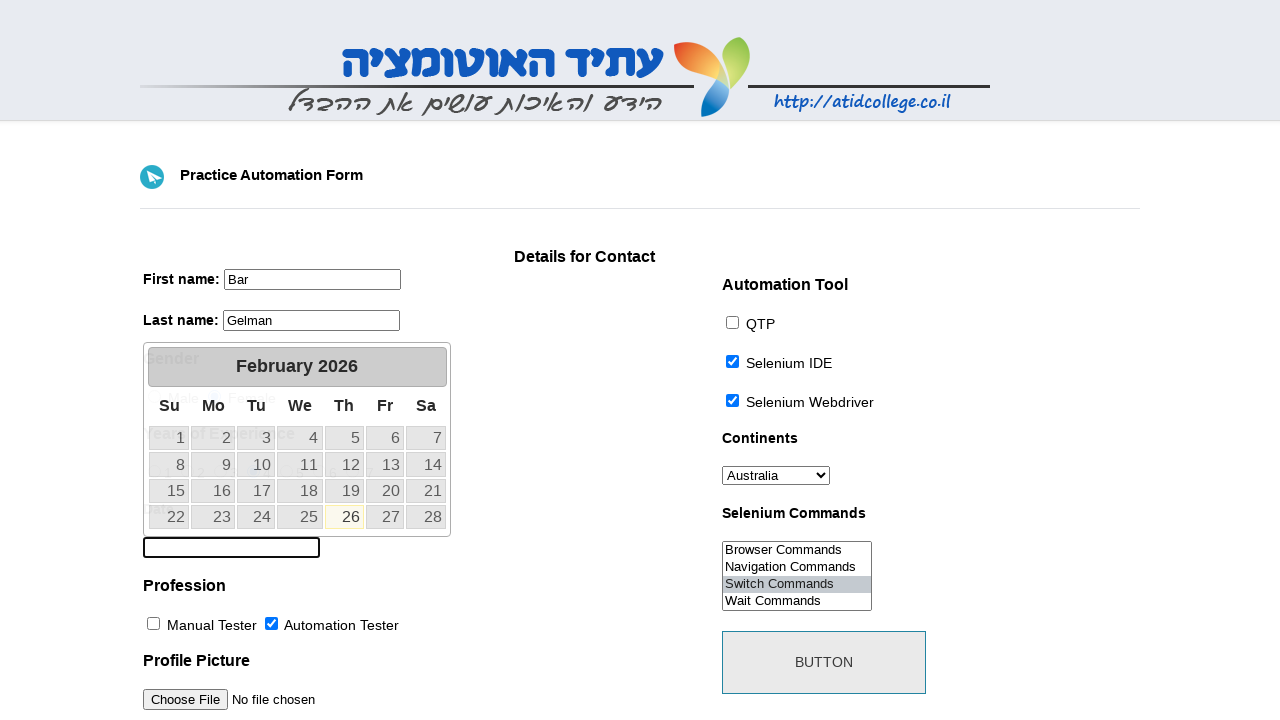

Selected day 15 from calendar at (169, 491) on table.ui-datepicker-calendar td >> nth=14
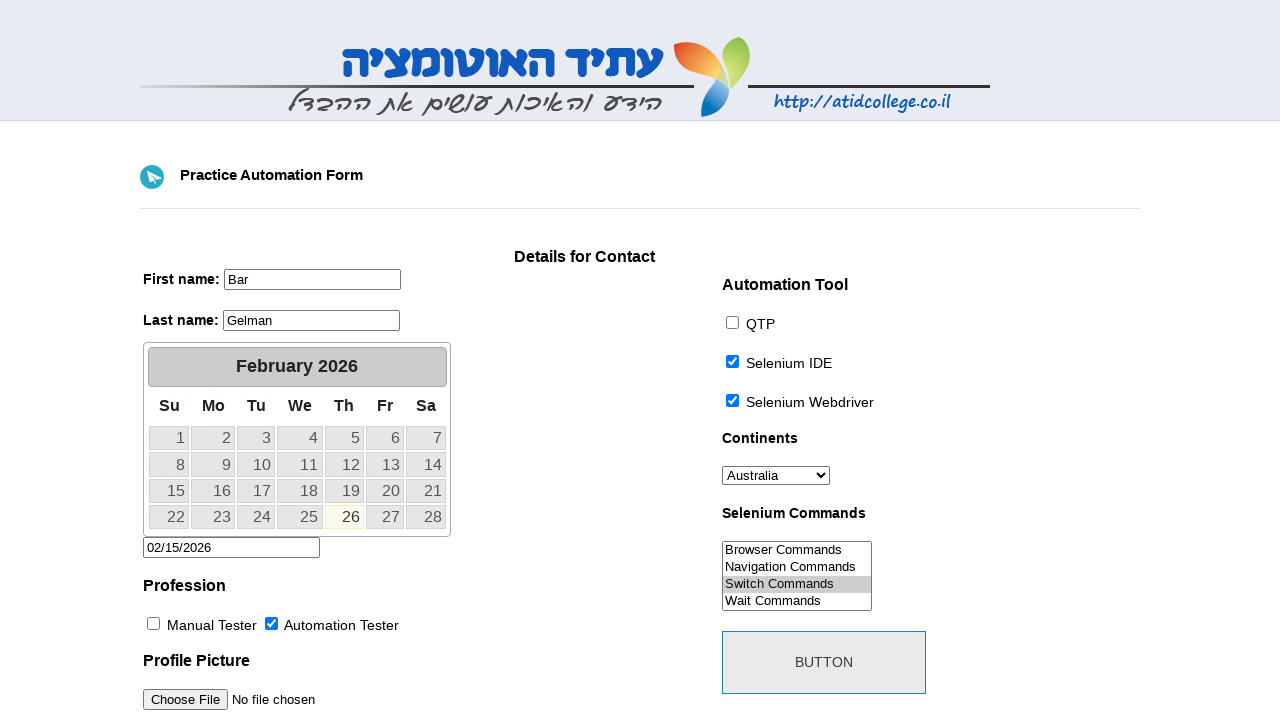

Clicked submit button to submit form at (824, 662) on #submit
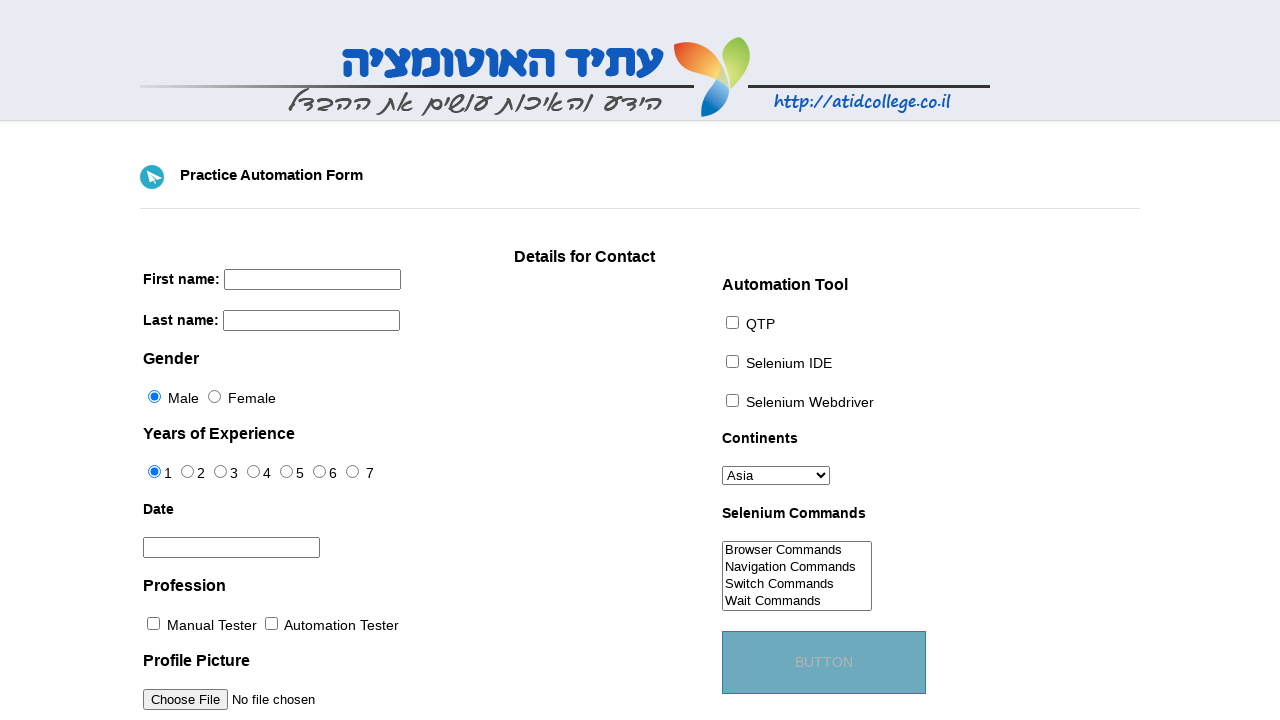

Waited 1 second for page to load after submission
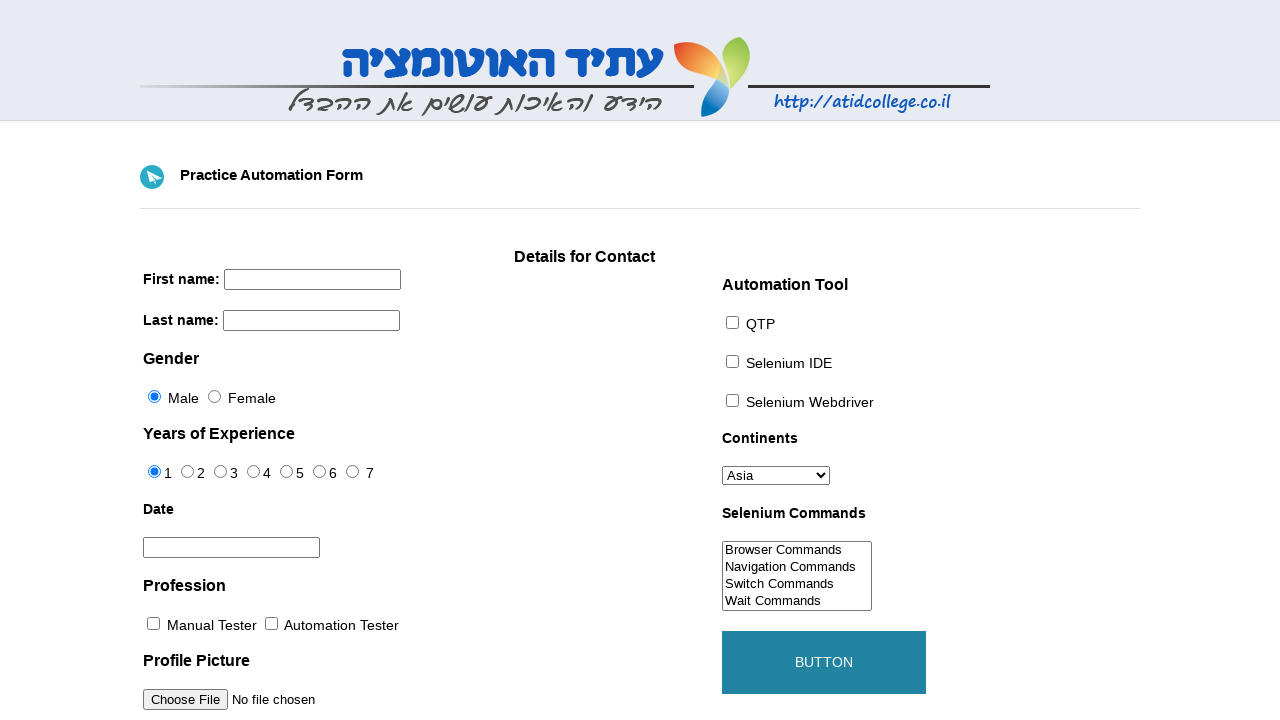

Verified that form submission URL contains expected data (Bar and Gelman)
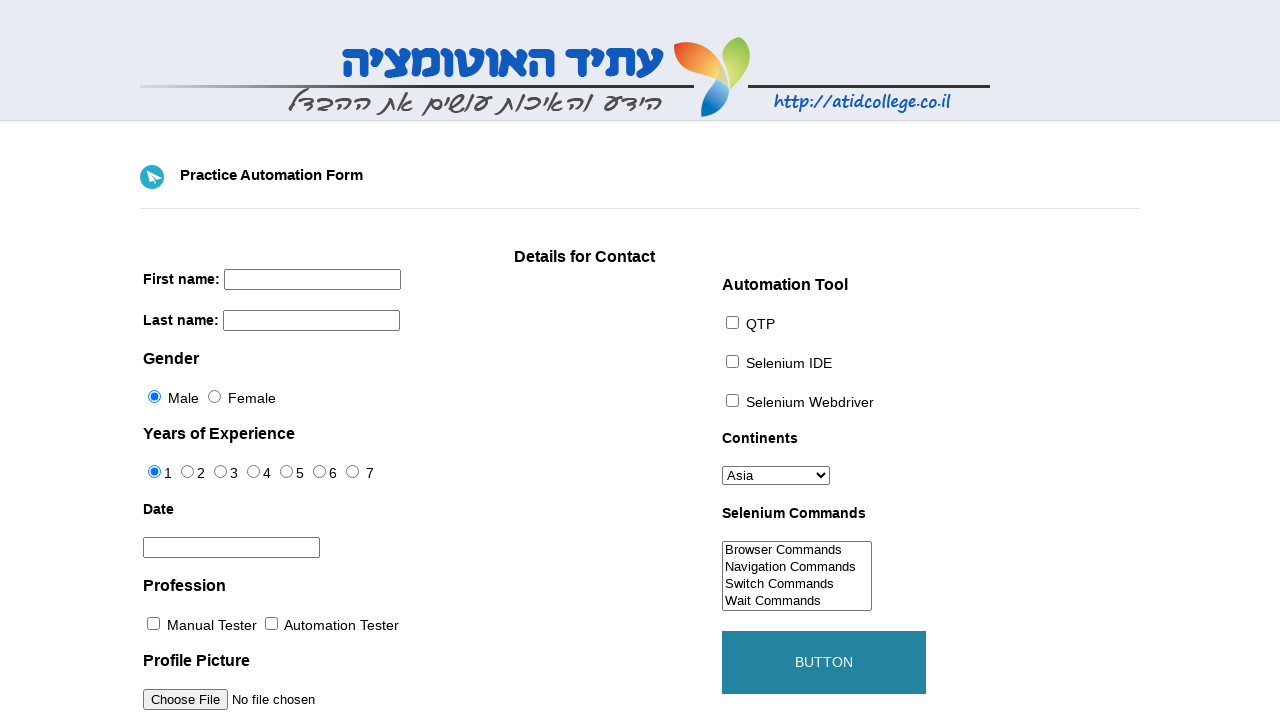

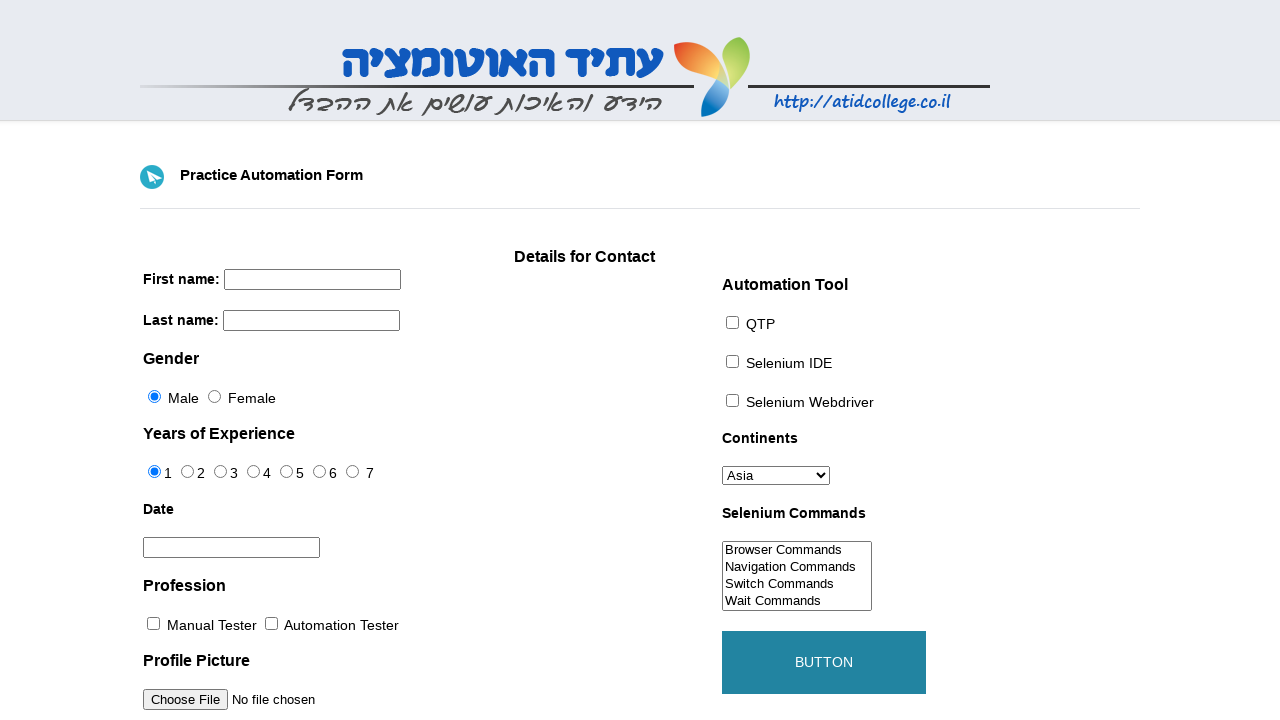